Navigates to a form editing page and scrolls down the page by 1000 pixels

Starting URL: https://letcode.in/edit

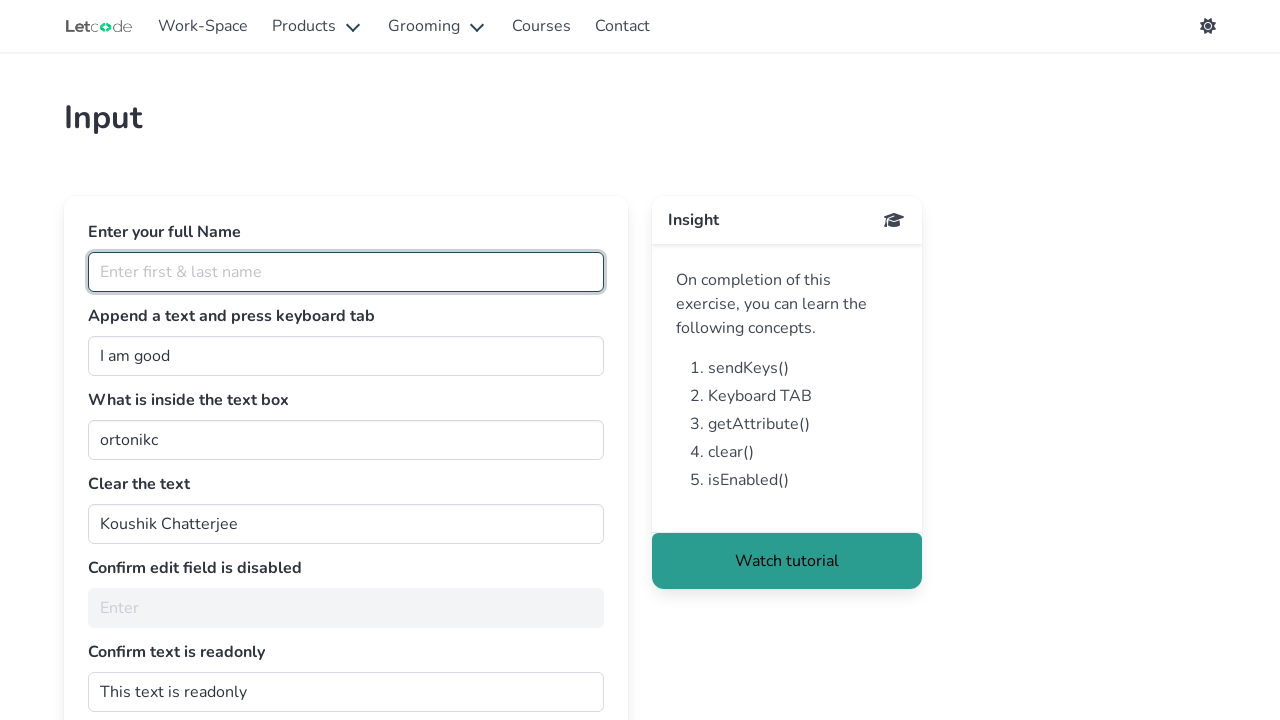

Navigated to form editing page at https://letcode.in/edit
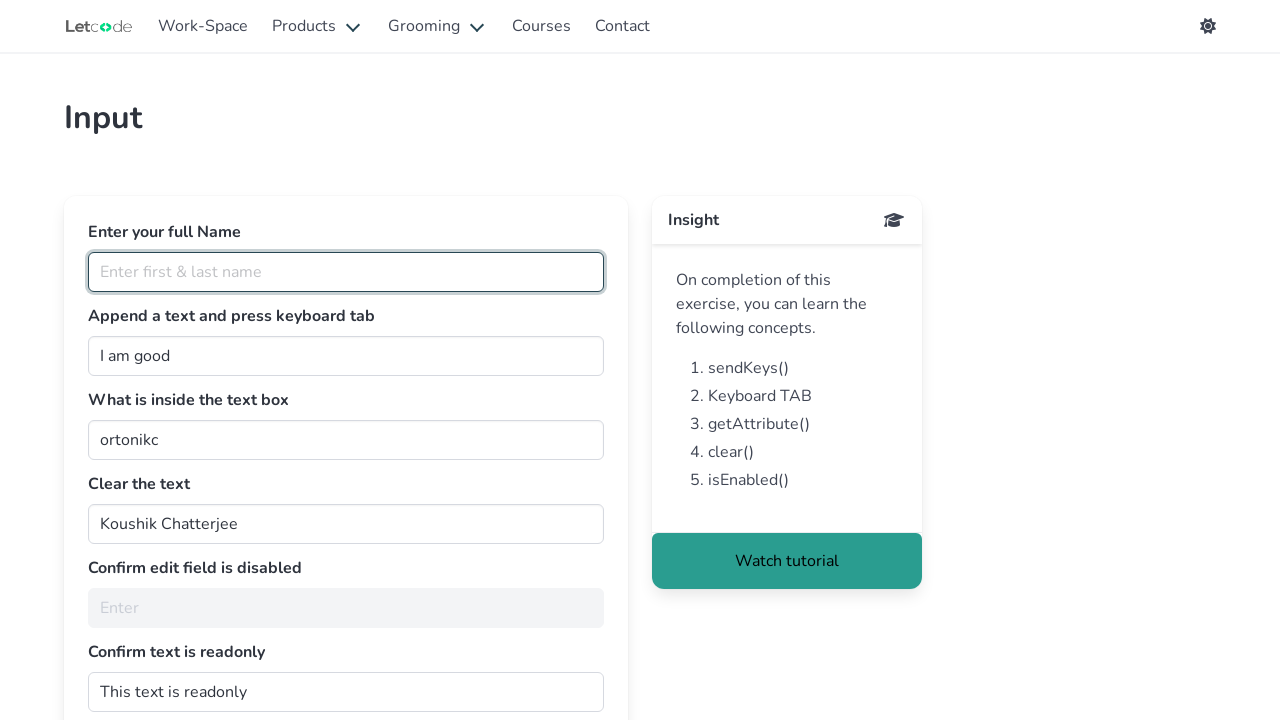

Scrolled down the page by 1000 pixels
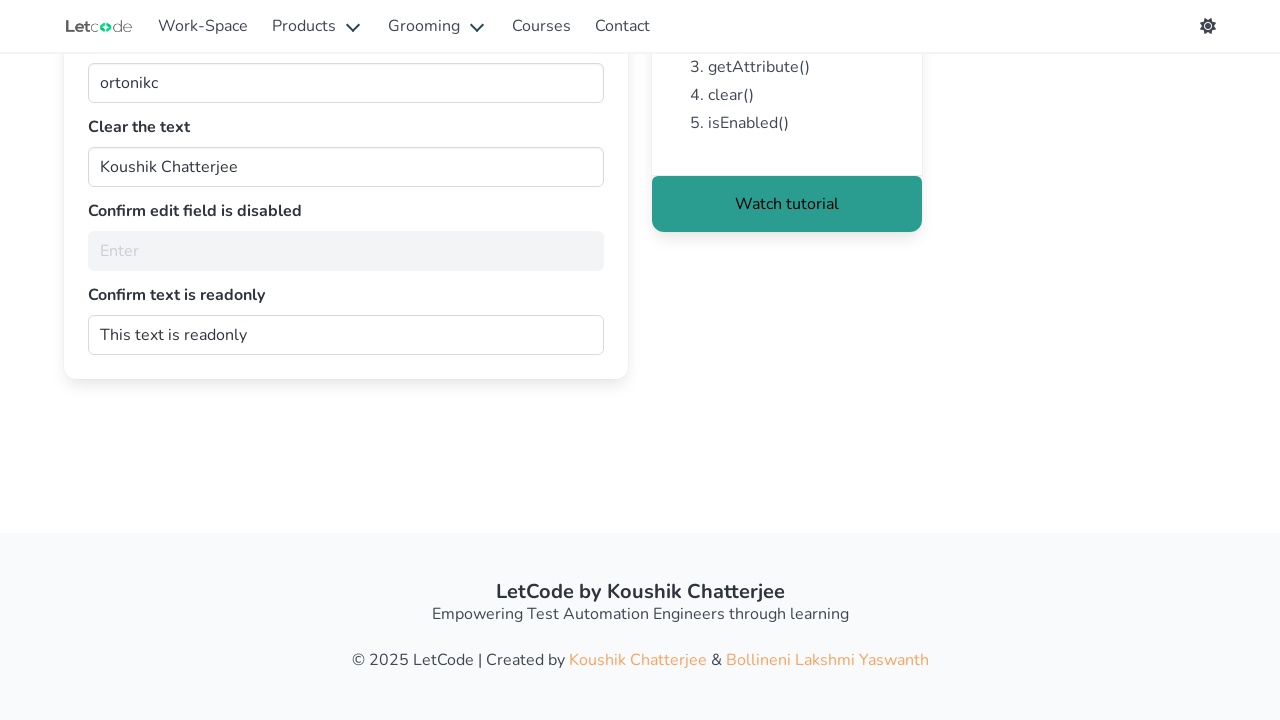

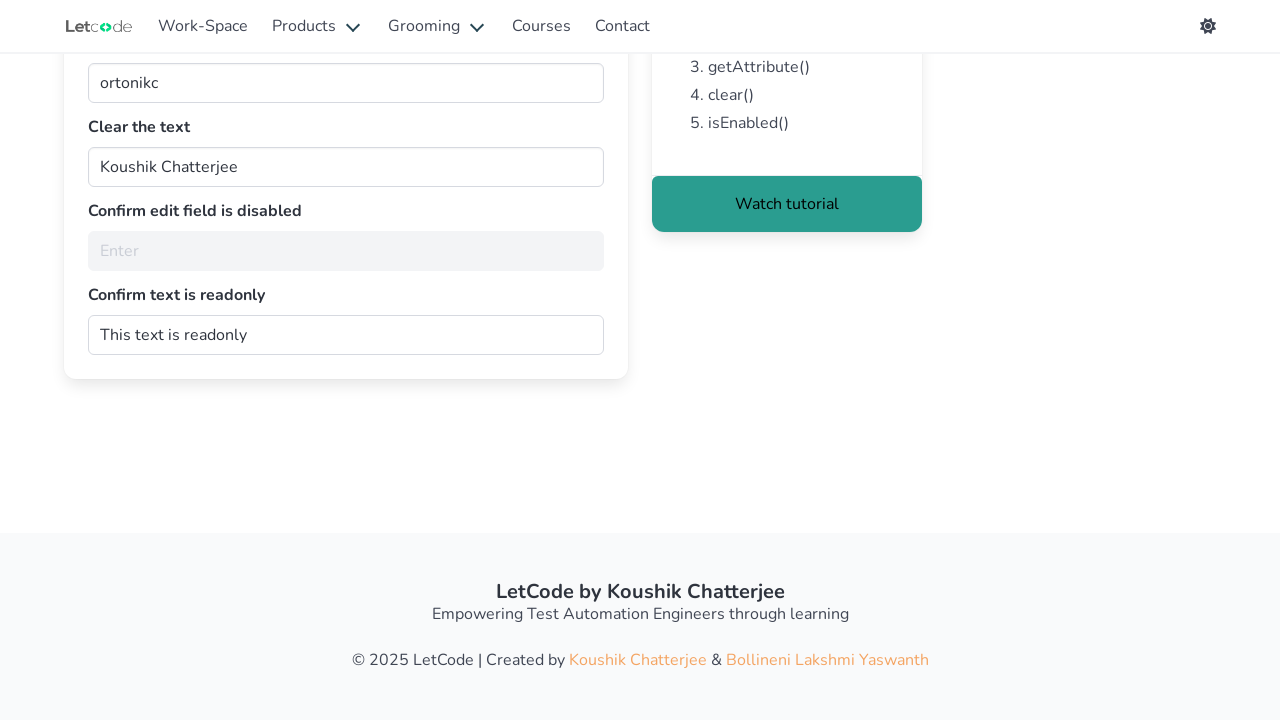